Tests the textbox input form by navigating to the Elements section, filling in username, email, current address, and permanent address fields, then submitting the form.

Starting URL: https://demoqa.com

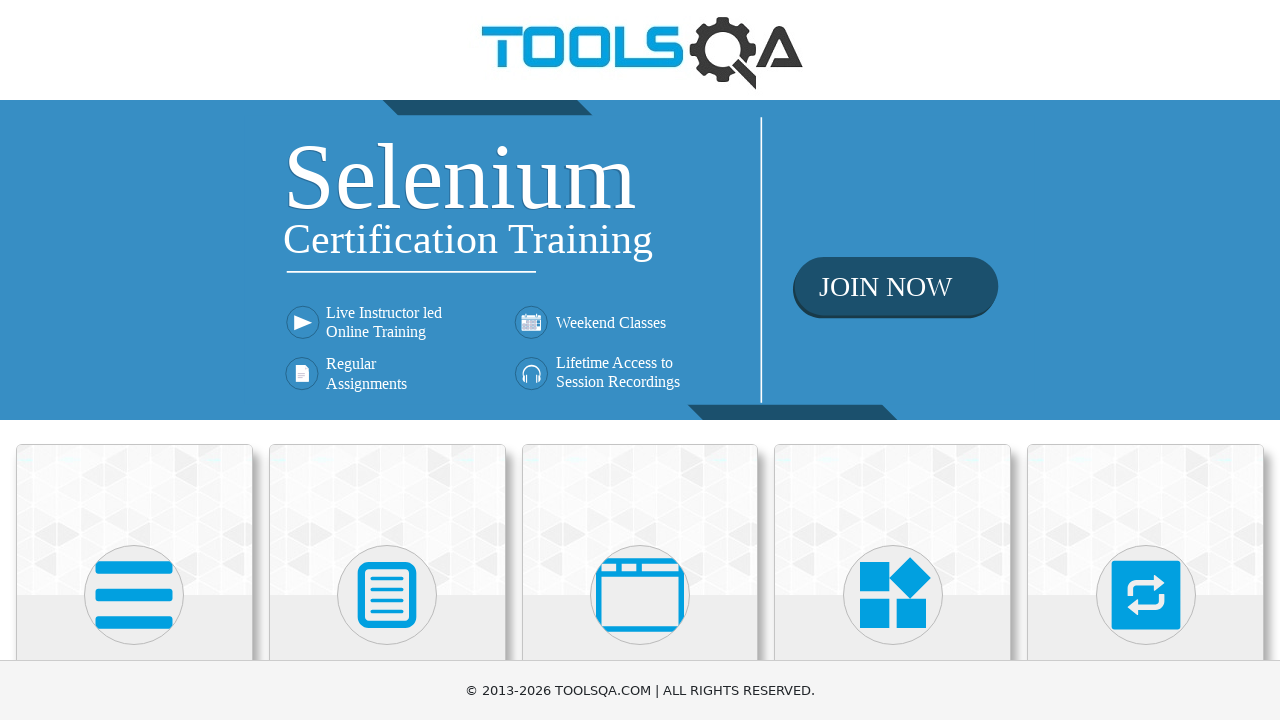

Clicked on the Elements card to navigate to Elements section at (134, 520) on .card.mt-4.top-card >> nth=0
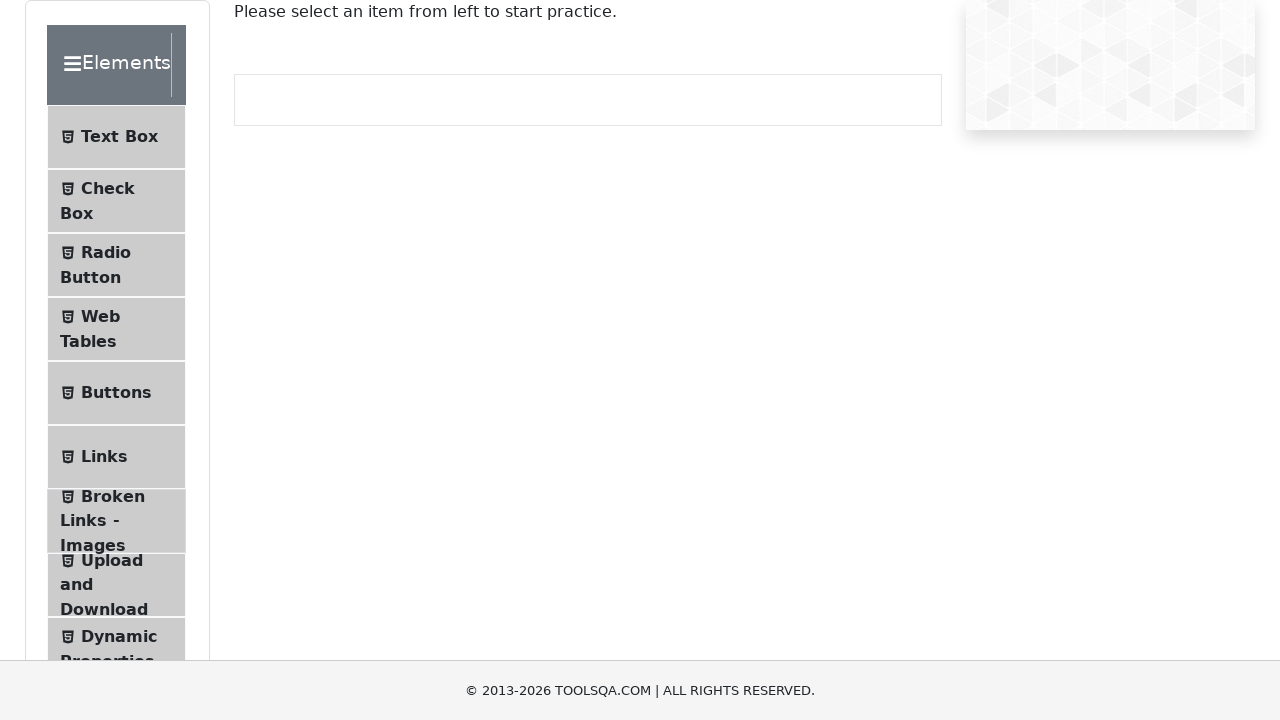

Clicked on Text Box menu item at (116, 137) on #item-0
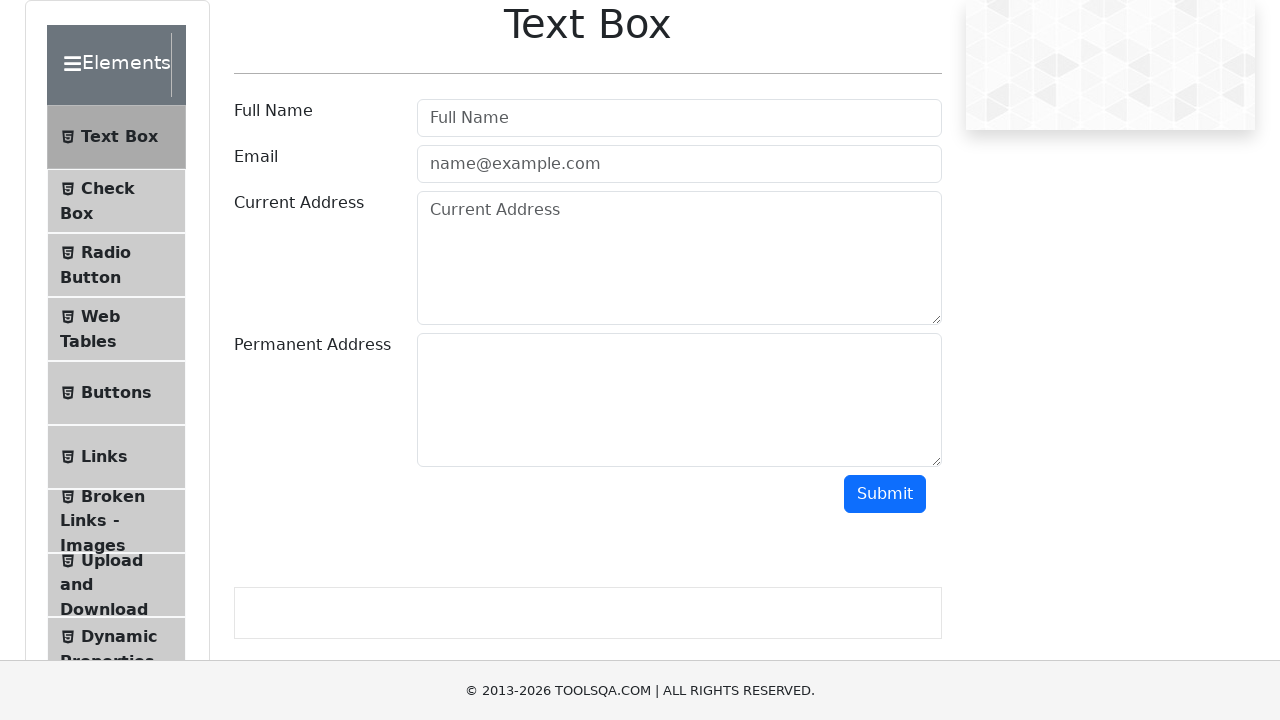

Filled username field with 'JohnDoe123' on #userName
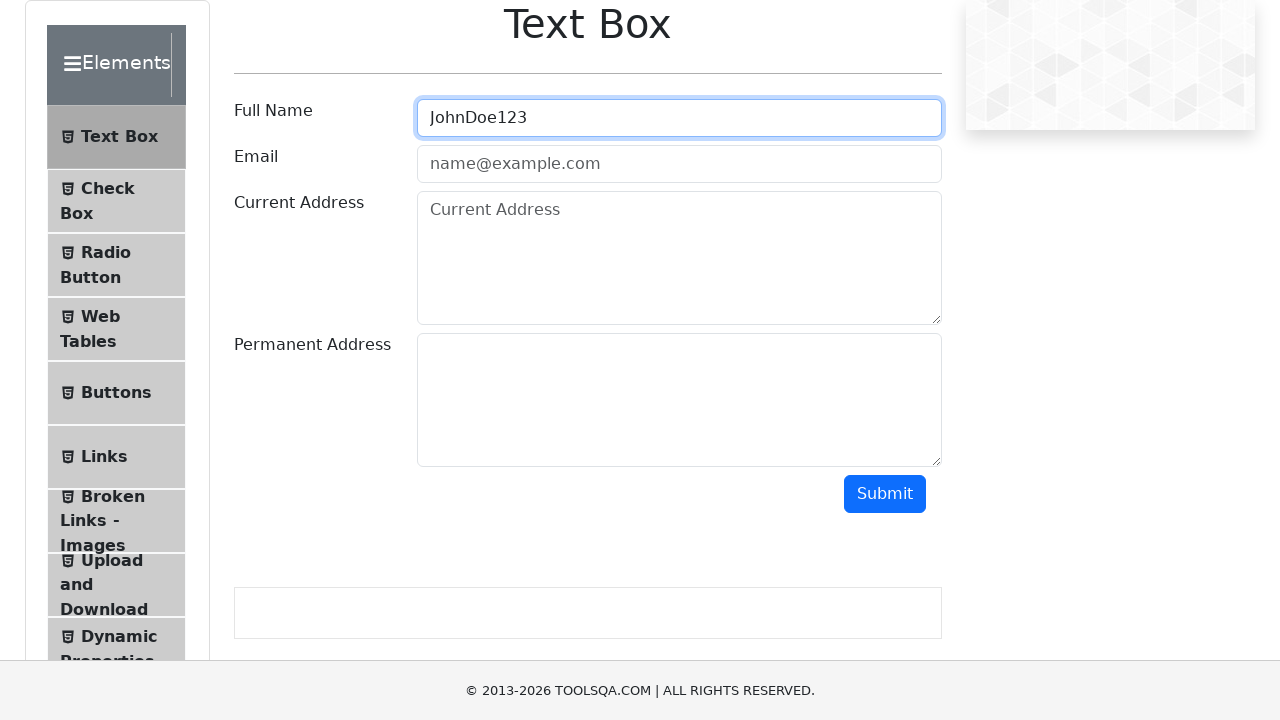

Filled email field with 'johndoe@testmail.com' on #userEmail
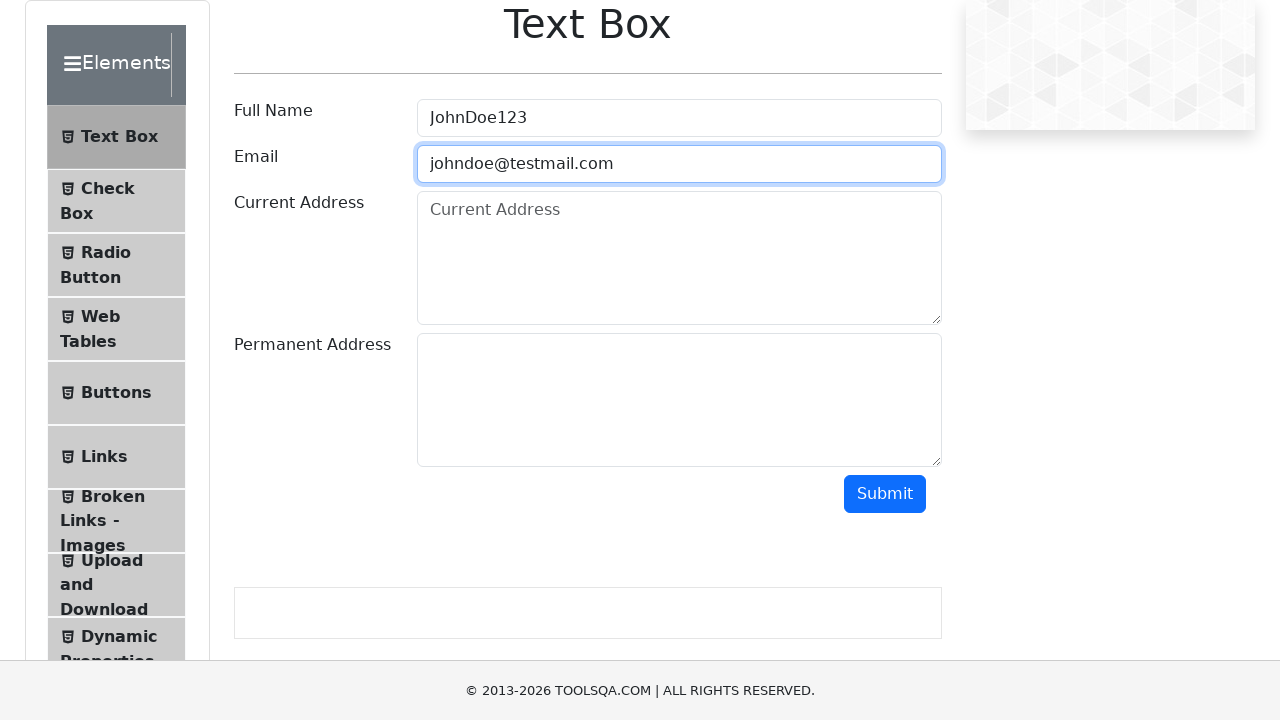

Filled current address field with '123 Current Street, Test City, TC 12345' on #currentAddress
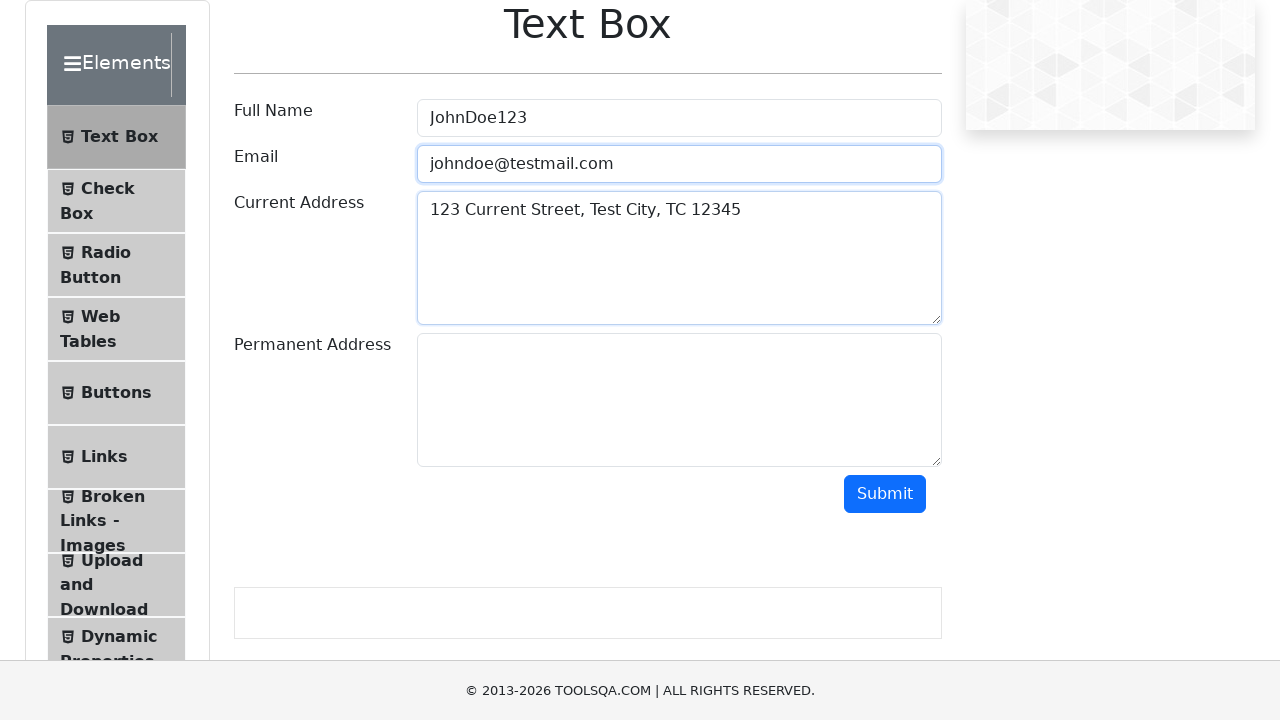

Filled permanent address field with '456 Permanent Avenue, Demo Town, DT 67890' on #permanentAddress
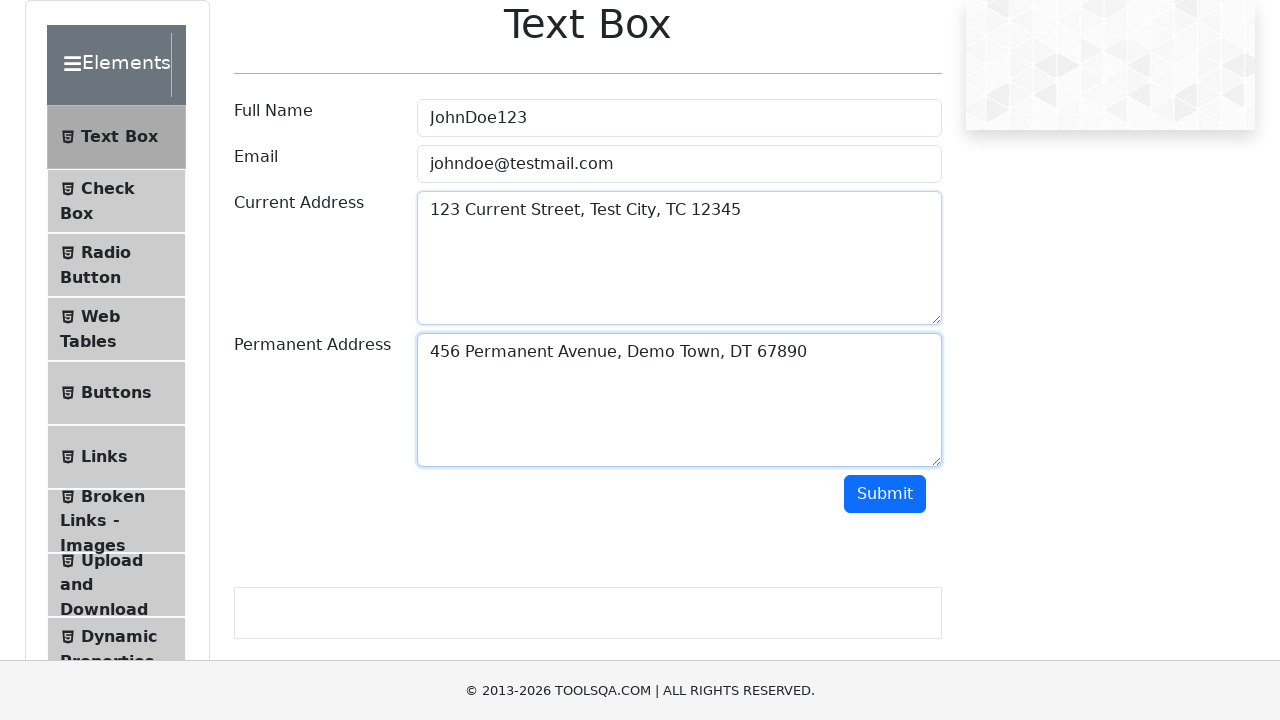

Scrolled submit button into view
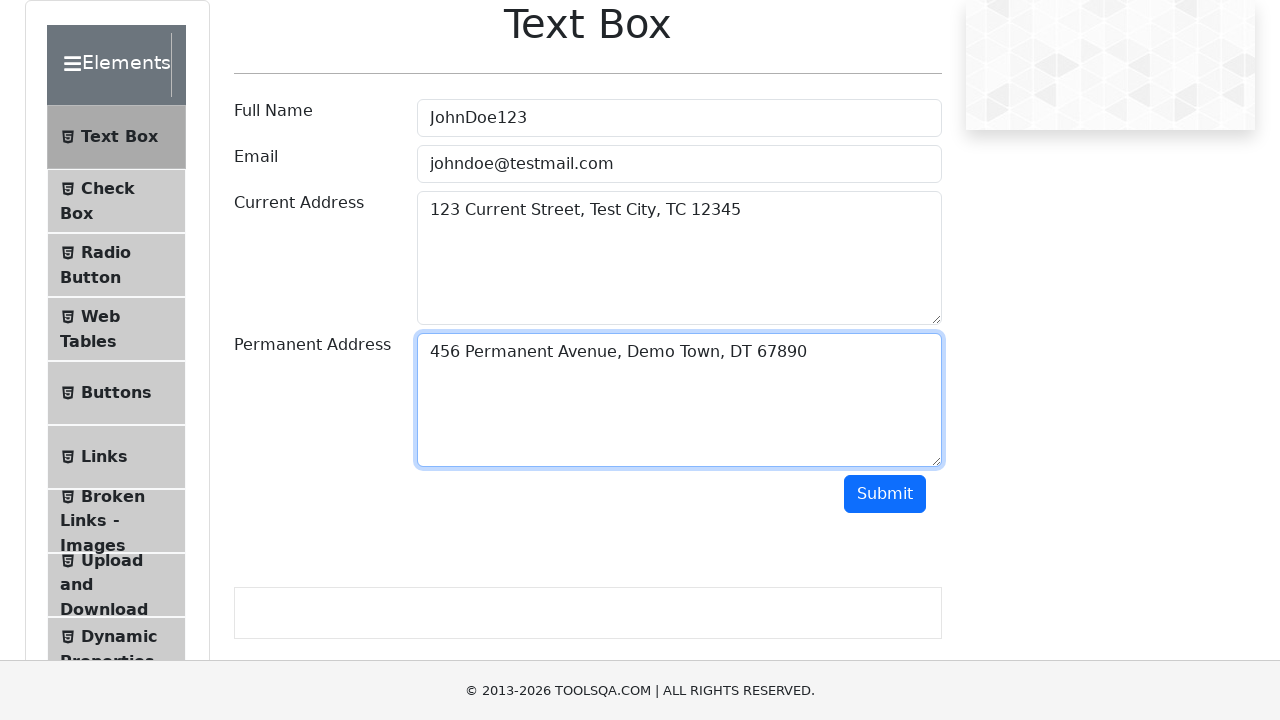

Clicked submit button to submit the form at (885, 494) on #submit
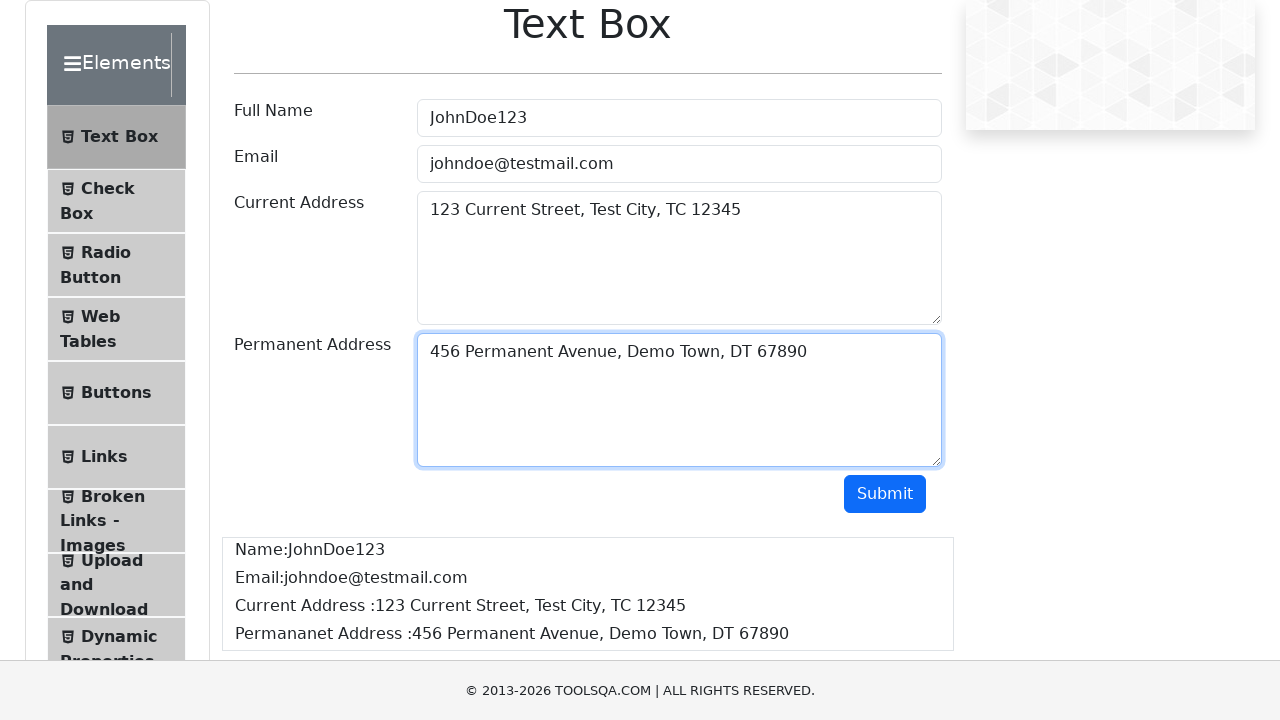

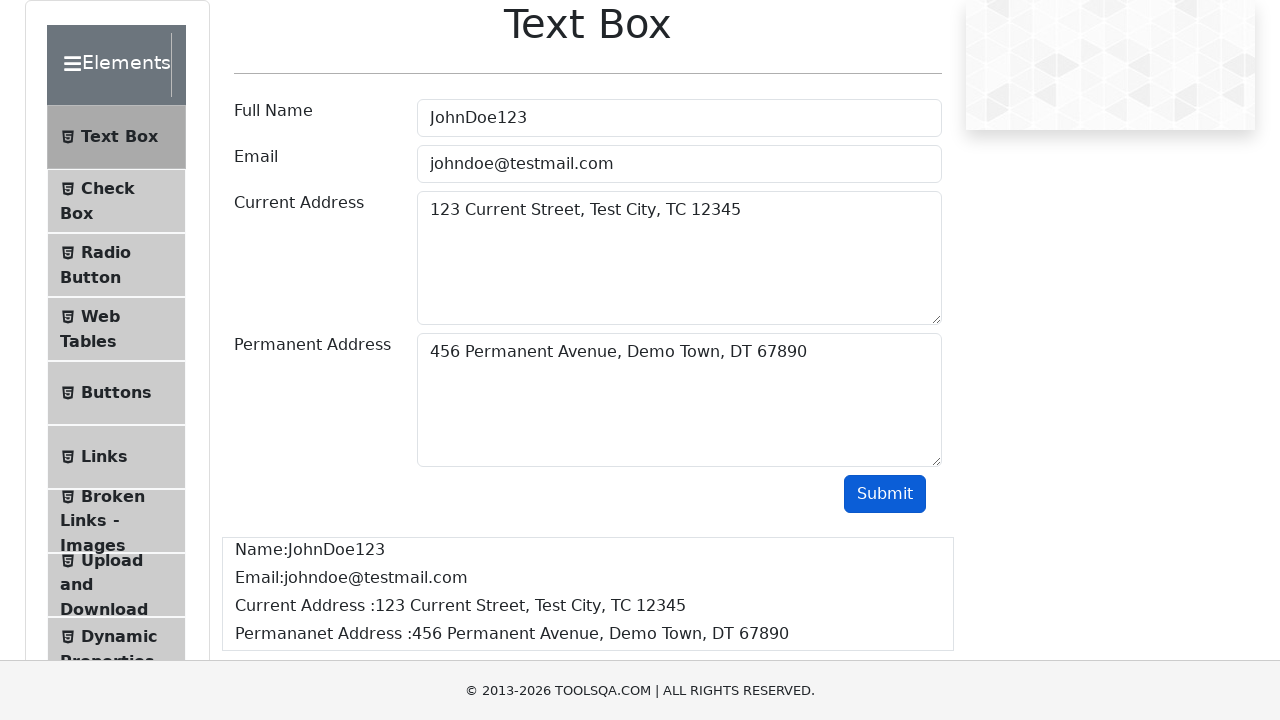